Tests user registration by filling out the registration form with personal details, agreeing to terms, and submitting the form

Starting URL: https://awesomeqa.com/ui/index.php?route=account/register

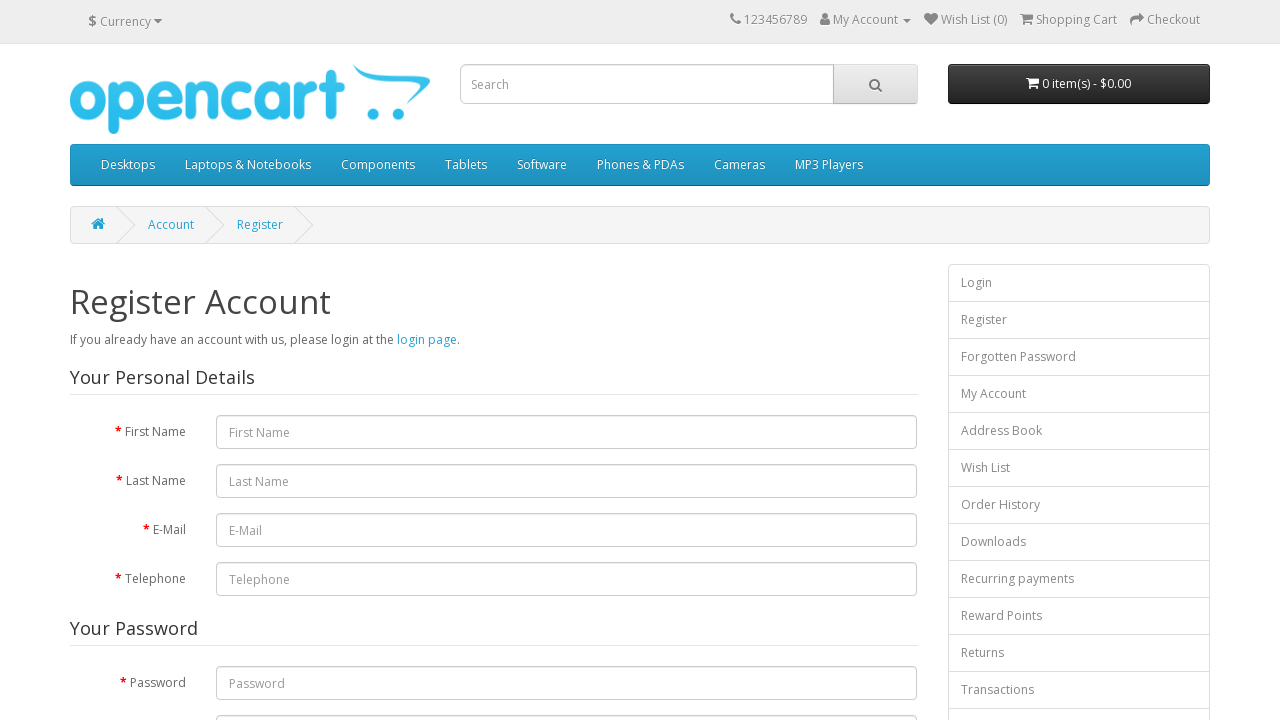

Waited for registration form to load
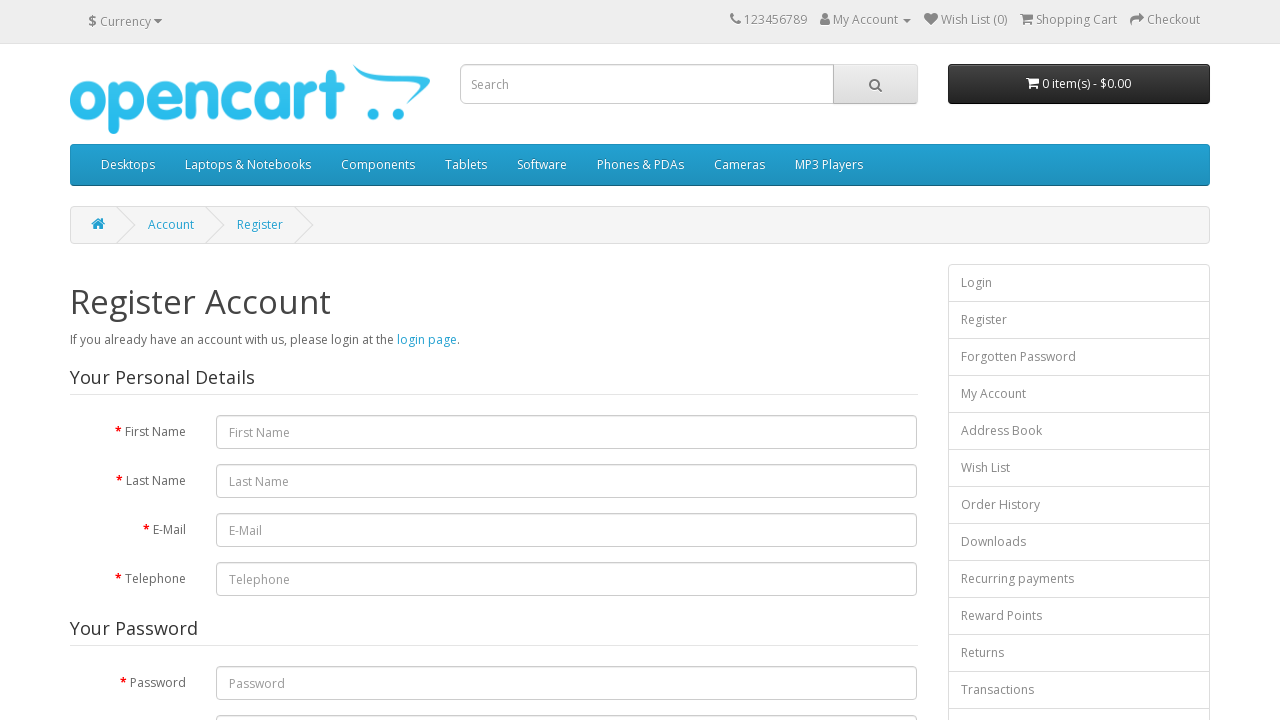

Located all form control elements
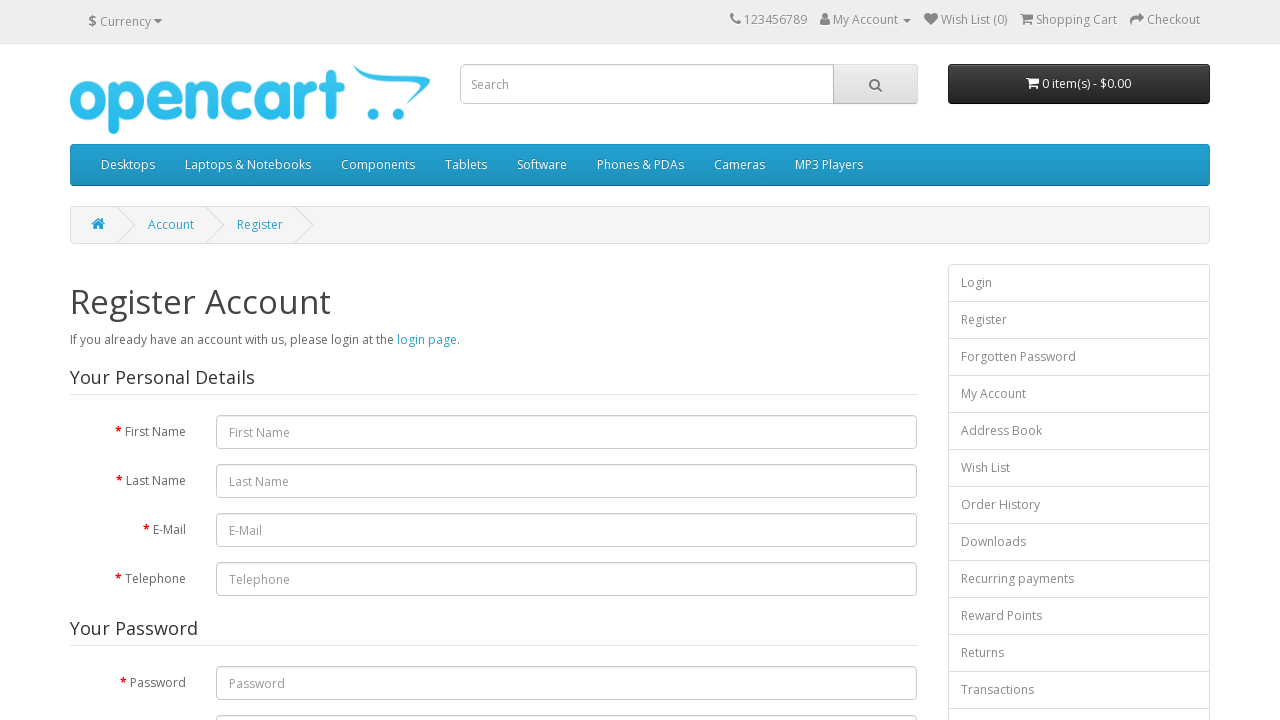

Entered first name 'Michael' on .form-control >> nth=1
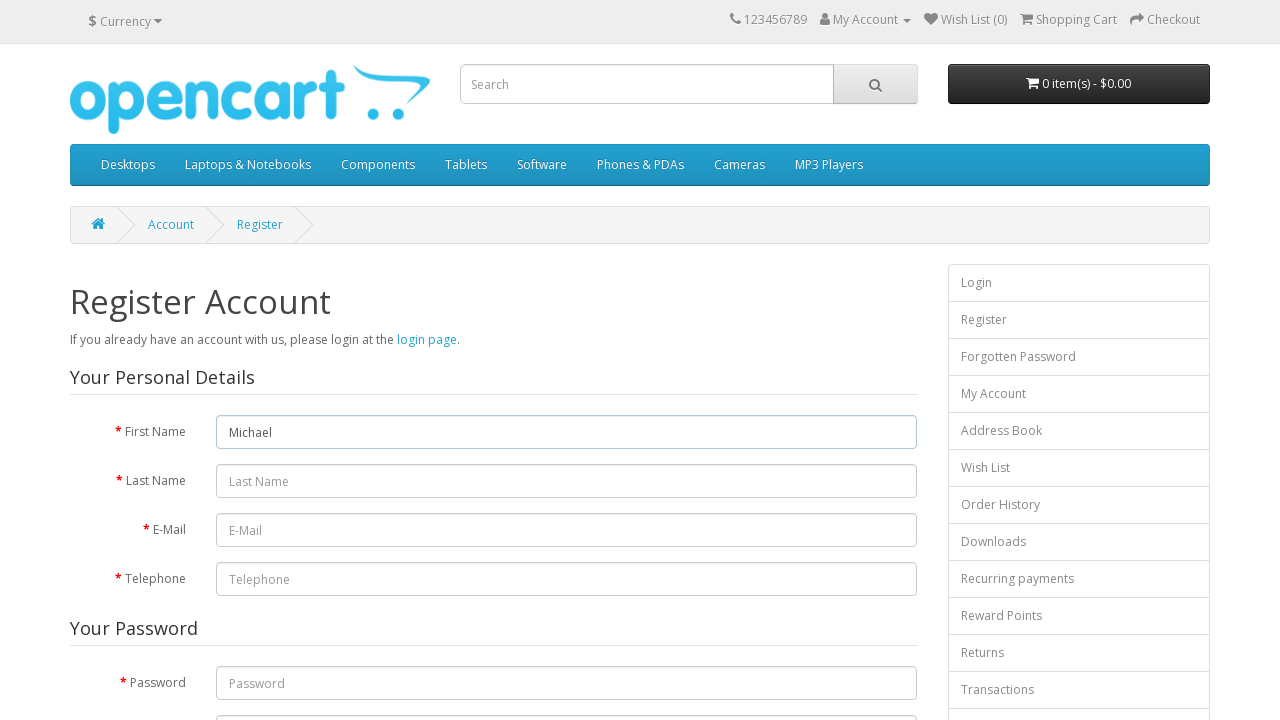

Entered last name 'Thompson' on .form-control >> nth=2
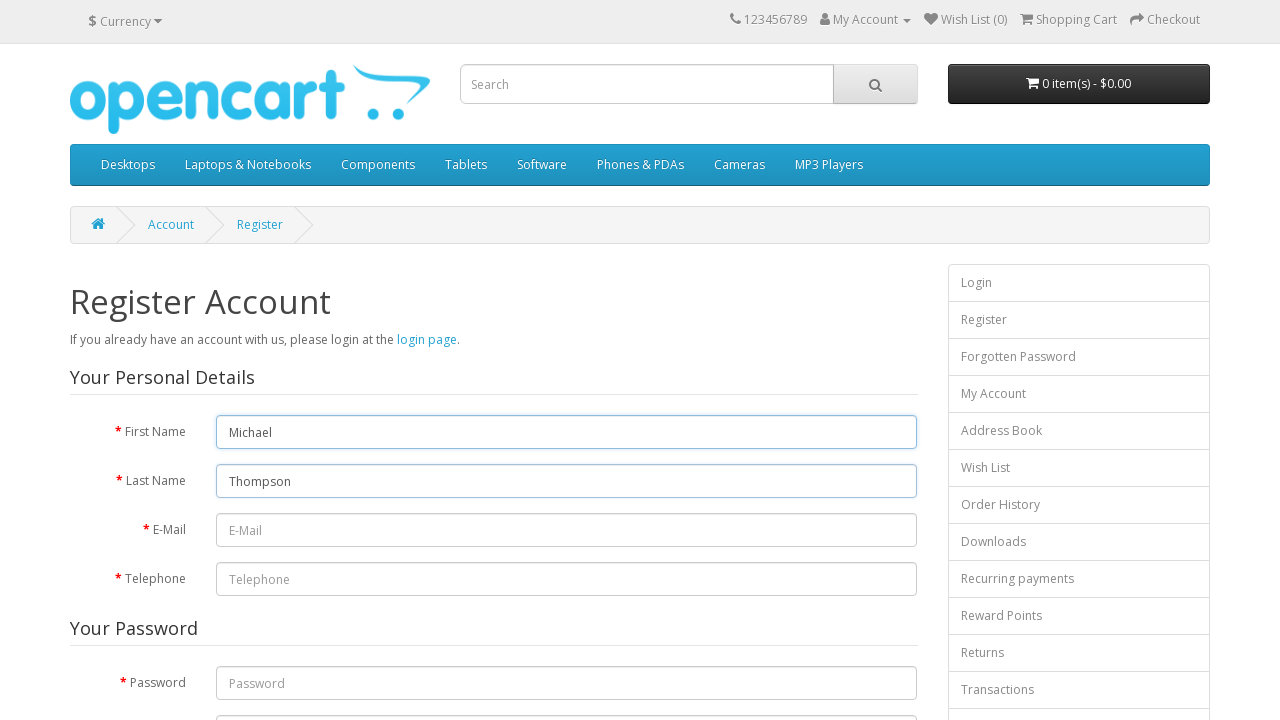

Entered email 'michael.thompson847@example.com' on .form-control >> nth=3
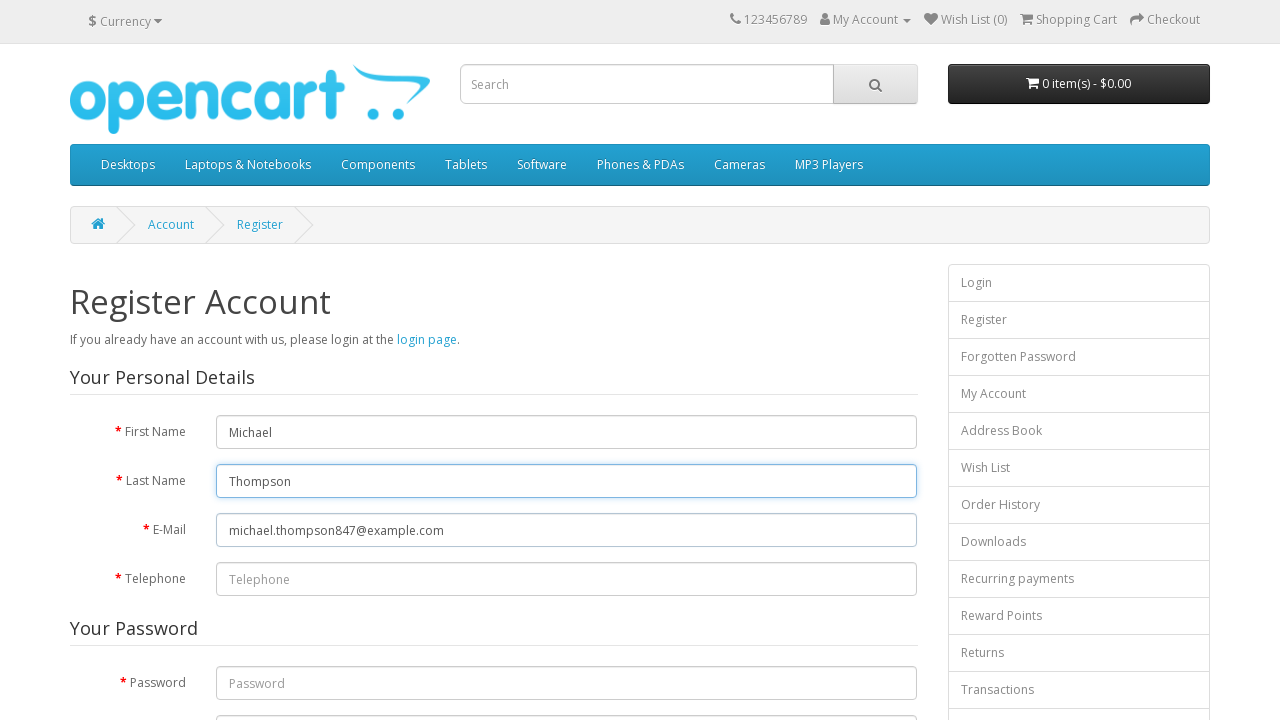

Entered phone number '5551234567' on .form-control >> nth=4
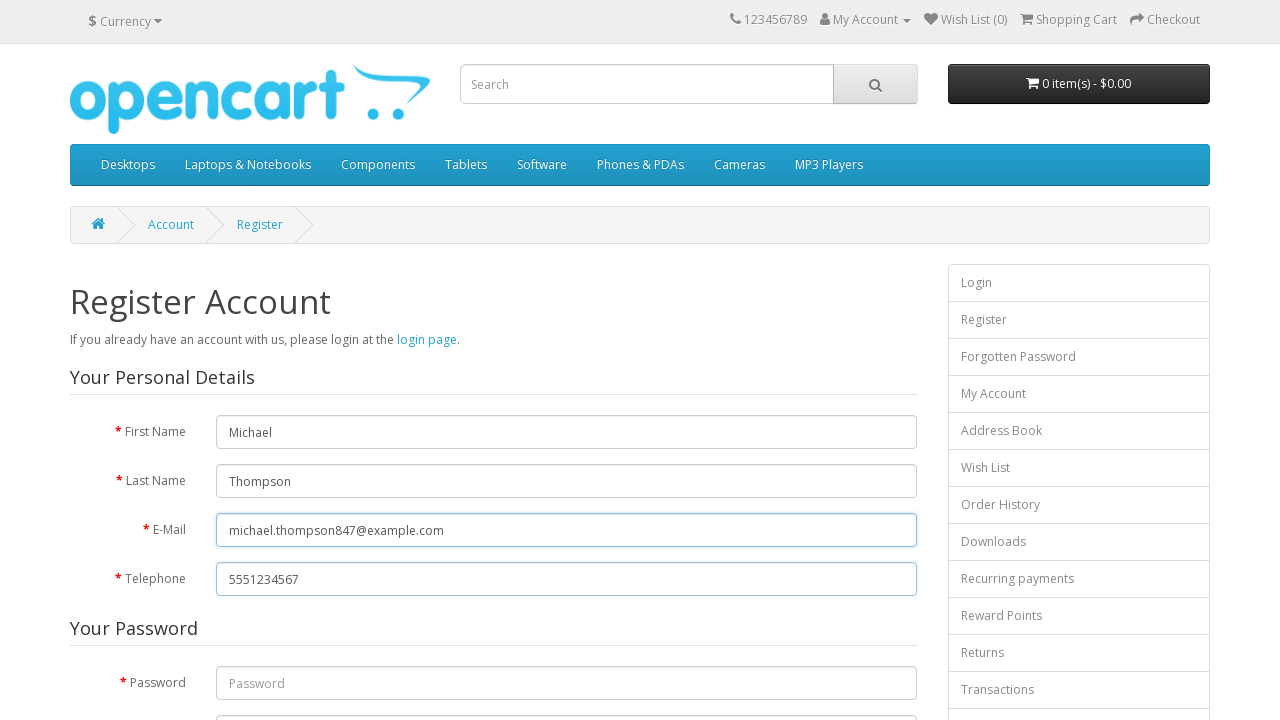

Entered password 'SecurePass#2024!' on .form-control >> nth=5
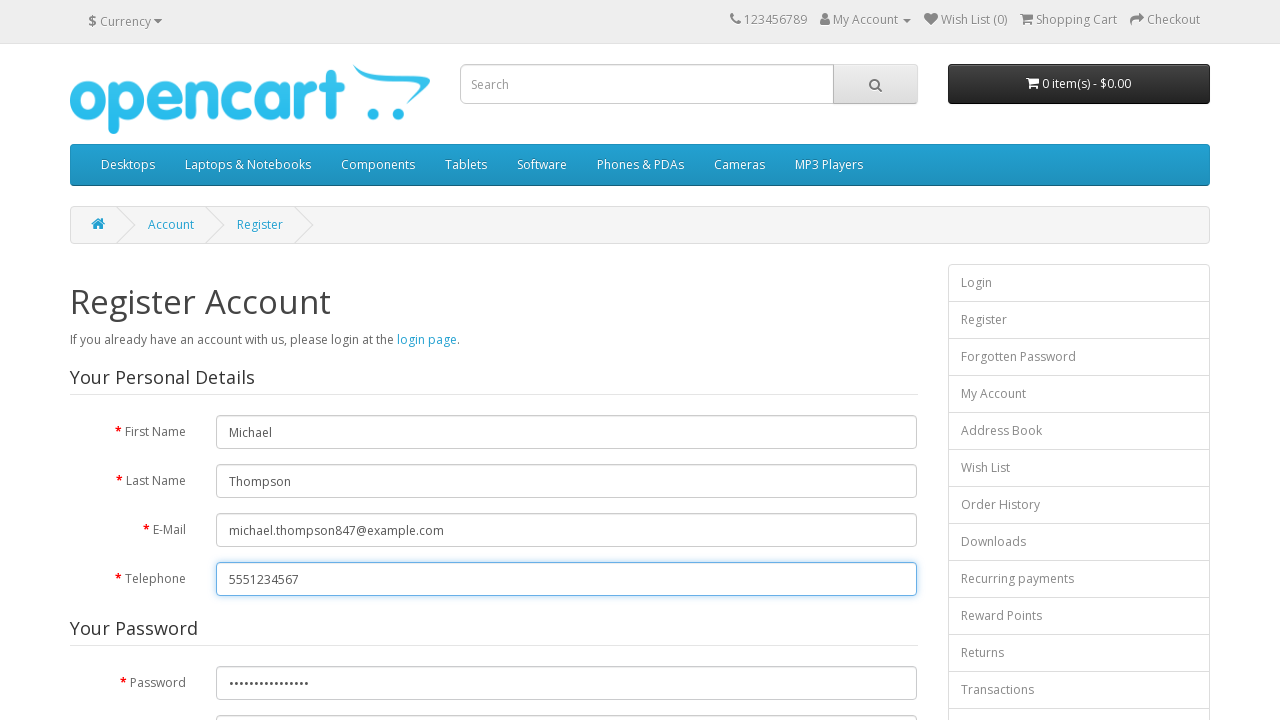

Confirmed password 'SecurePass#2024!' on .form-control >> nth=6
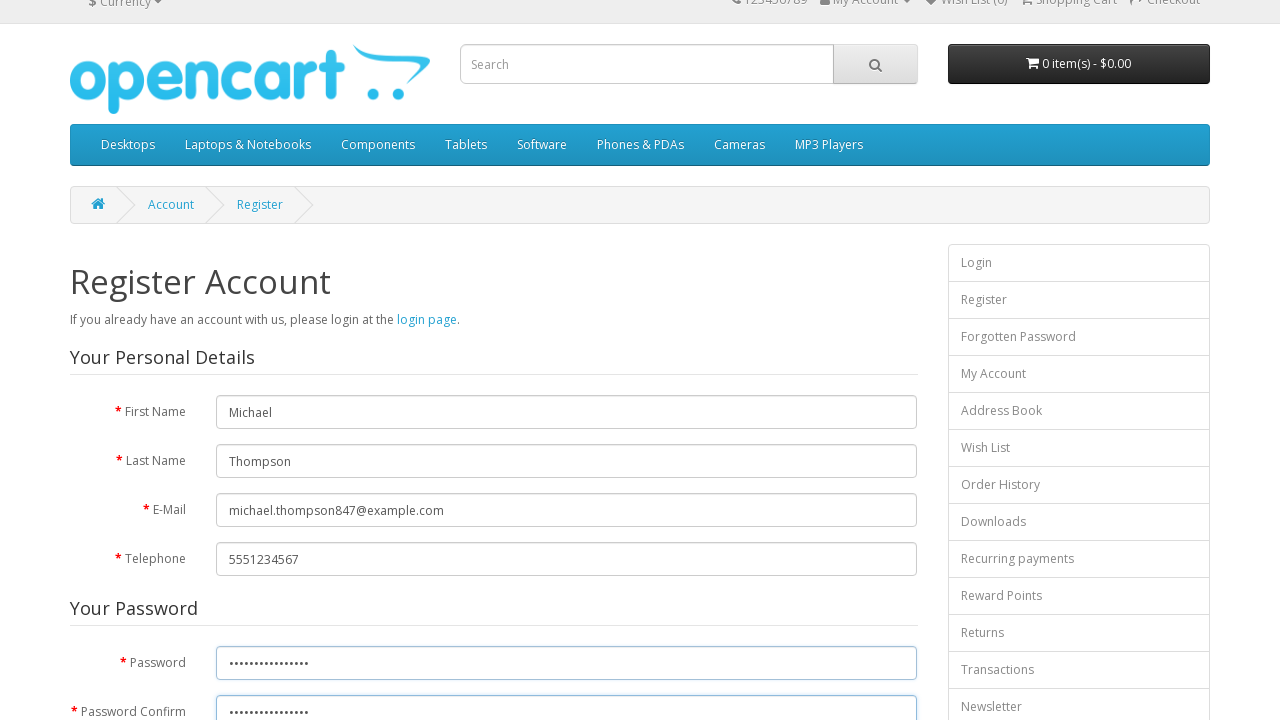

Clicked agree to terms checkbox at (825, 423) on input[name='agree']
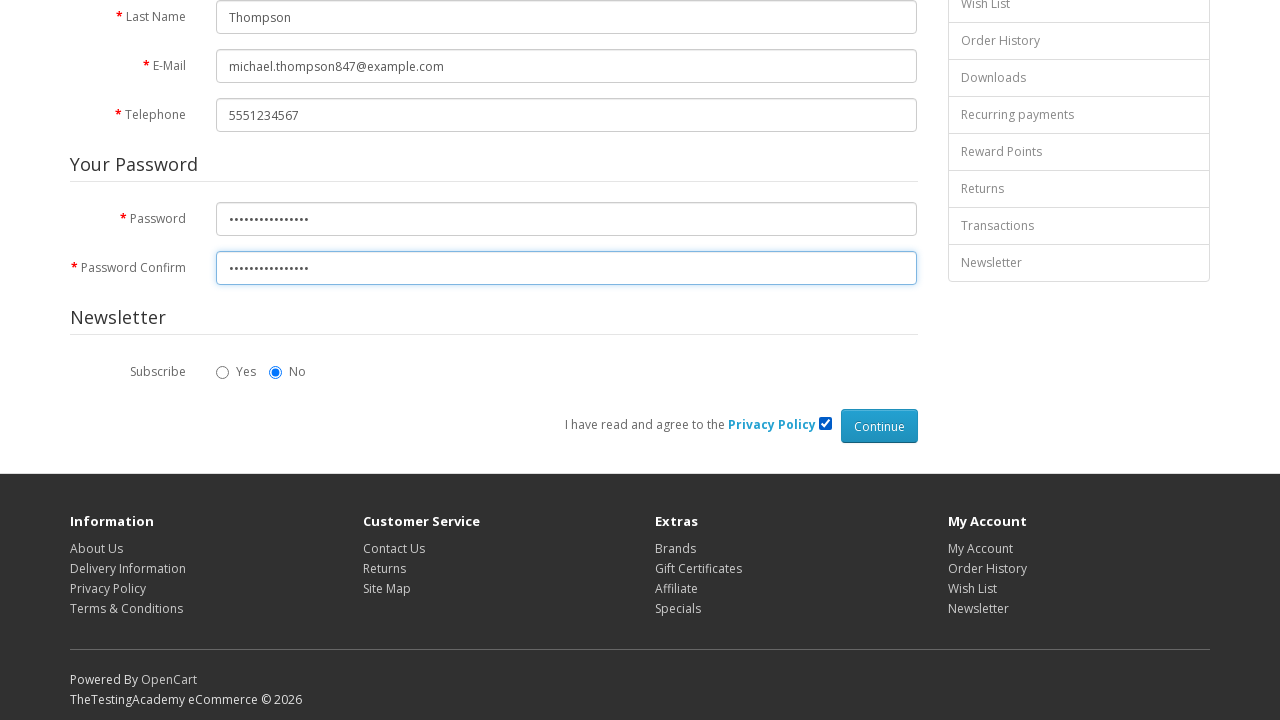

Clicked submit button to register at (879, 426) on input[type='submit']
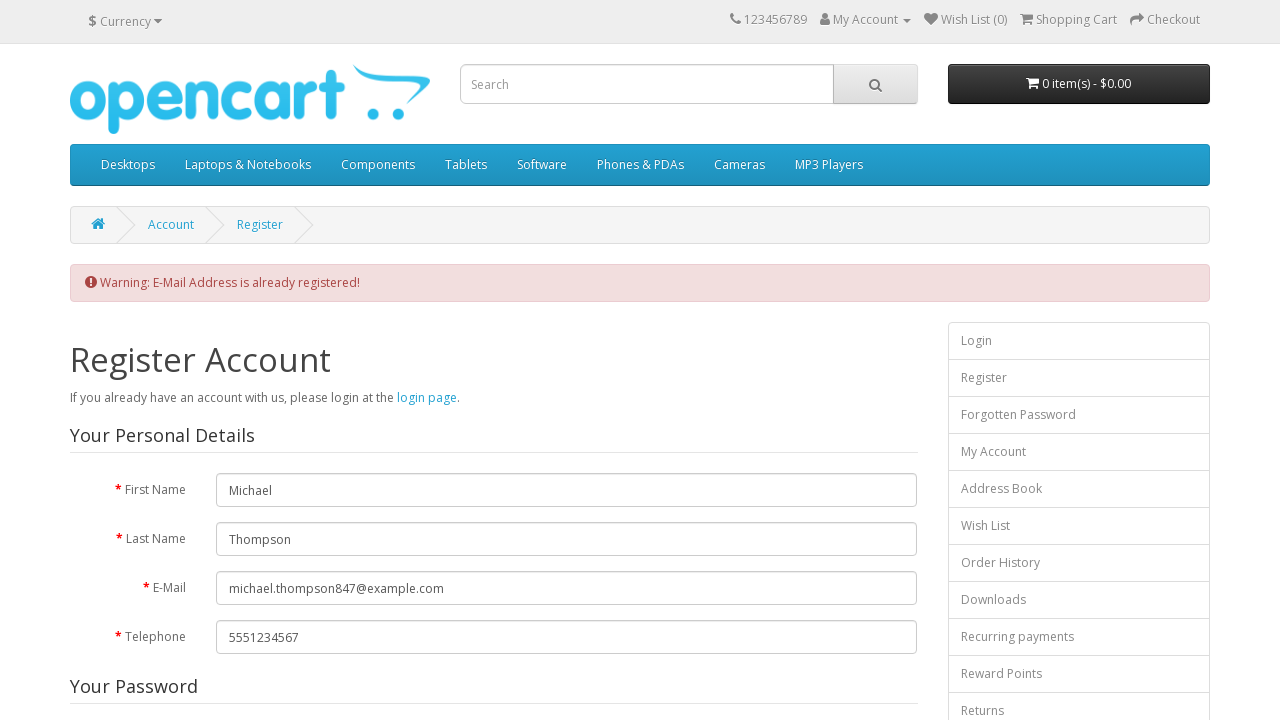

Registration completed successfully and page loaded
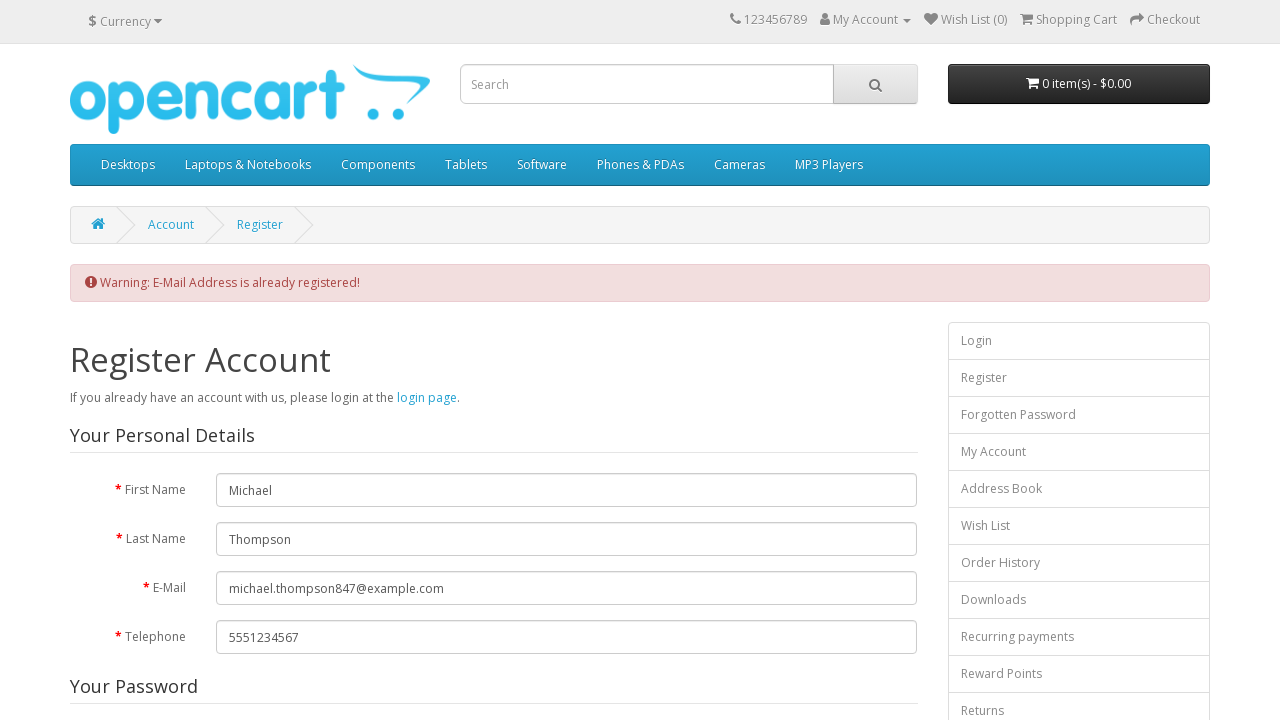

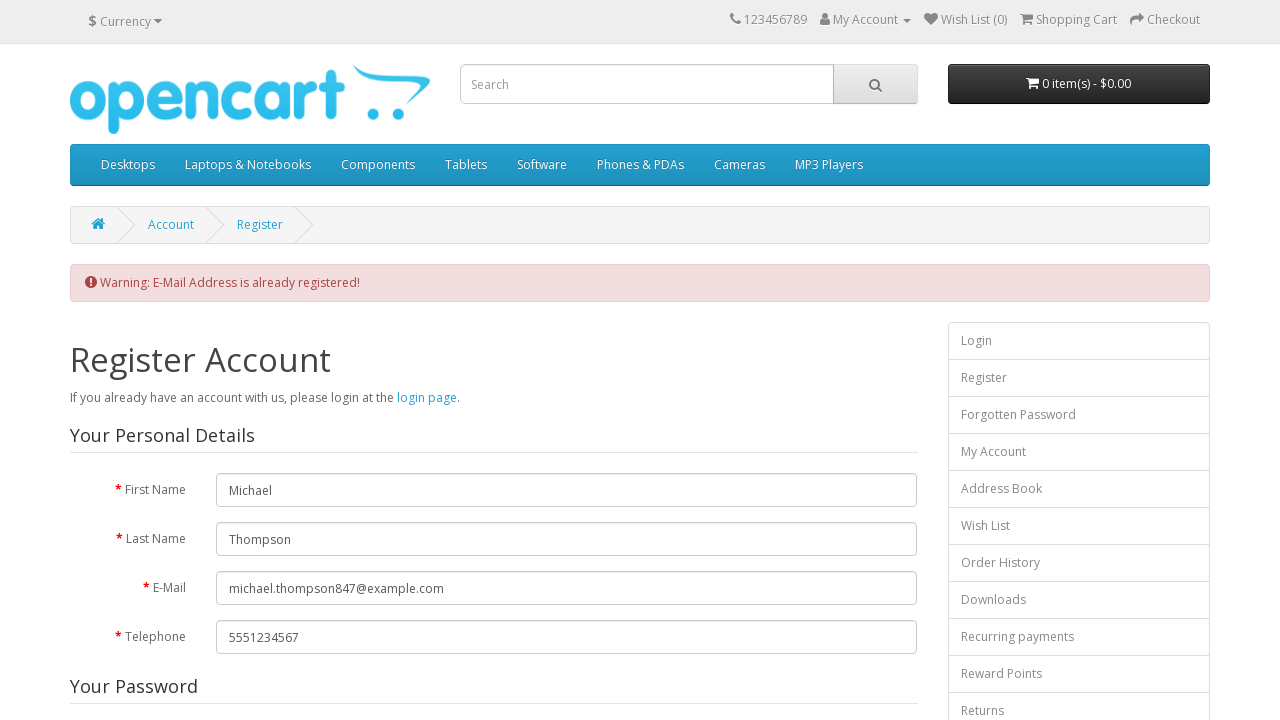